Navigates to the LambdaTest homepage and verifies the page loads successfully

Starting URL: https://lambdatest.com

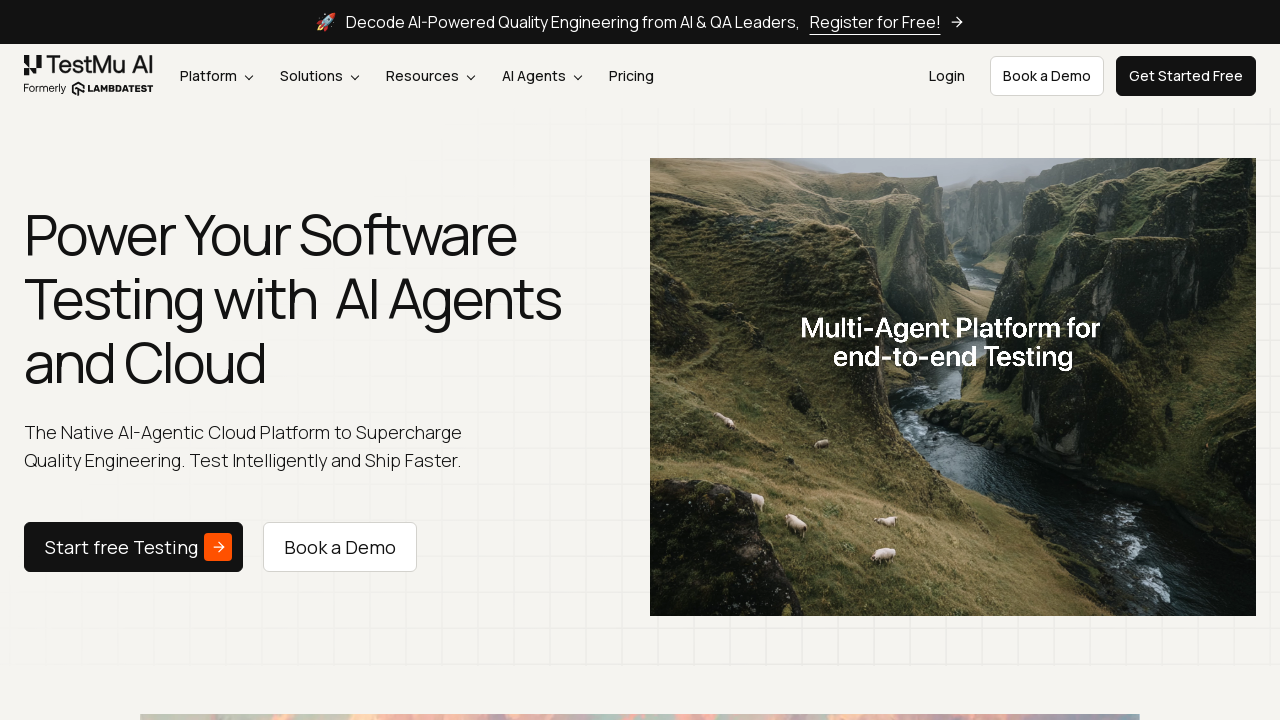

Waited for page DOM to load completely
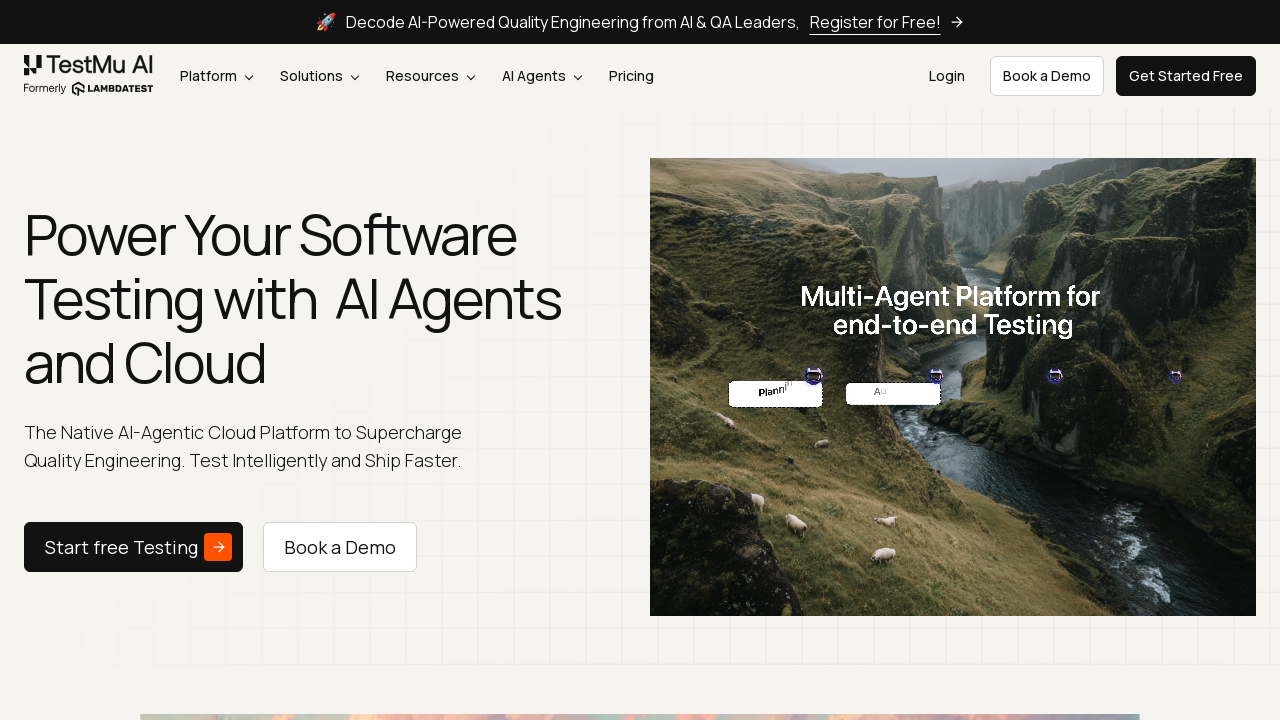

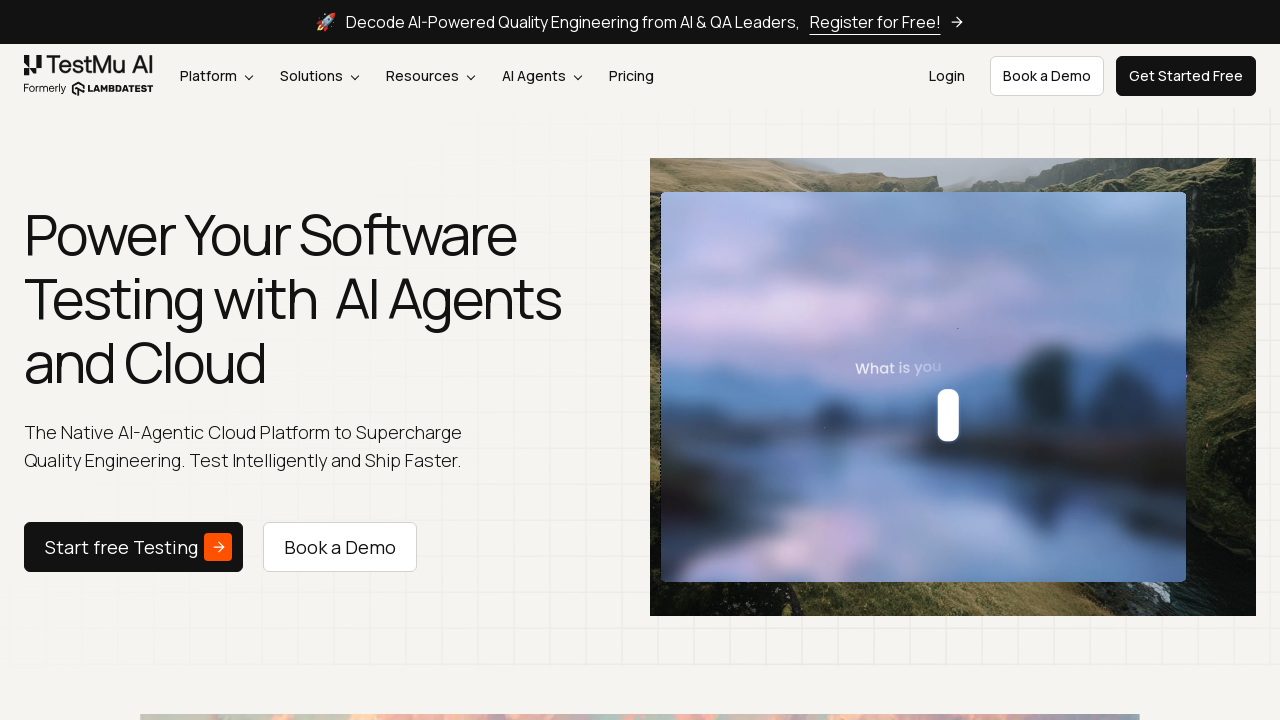